Tests checkbox functionality by navigating to the checkboxes page, selecting all unselected checkboxes, and then navigating back to the main page.

Starting URL: https://the-internet.herokuapp.com/

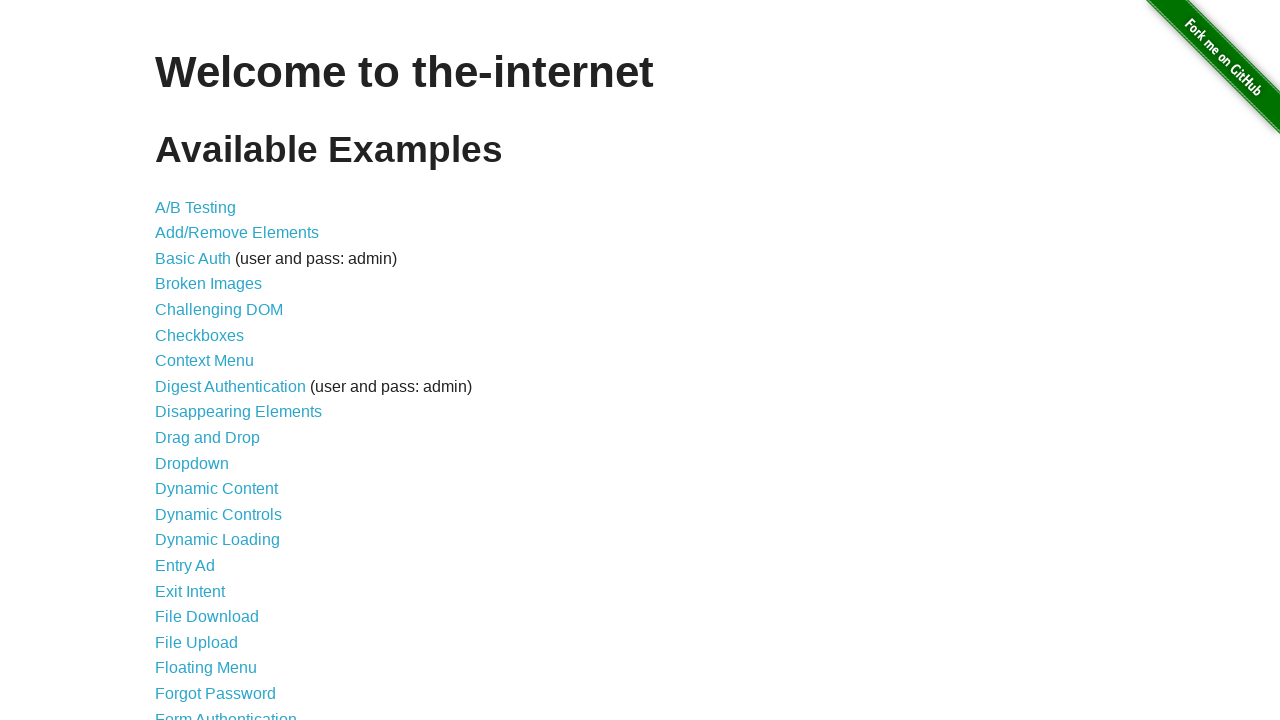

Clicked on the Checkboxes link at (200, 335) on text=Checkboxes
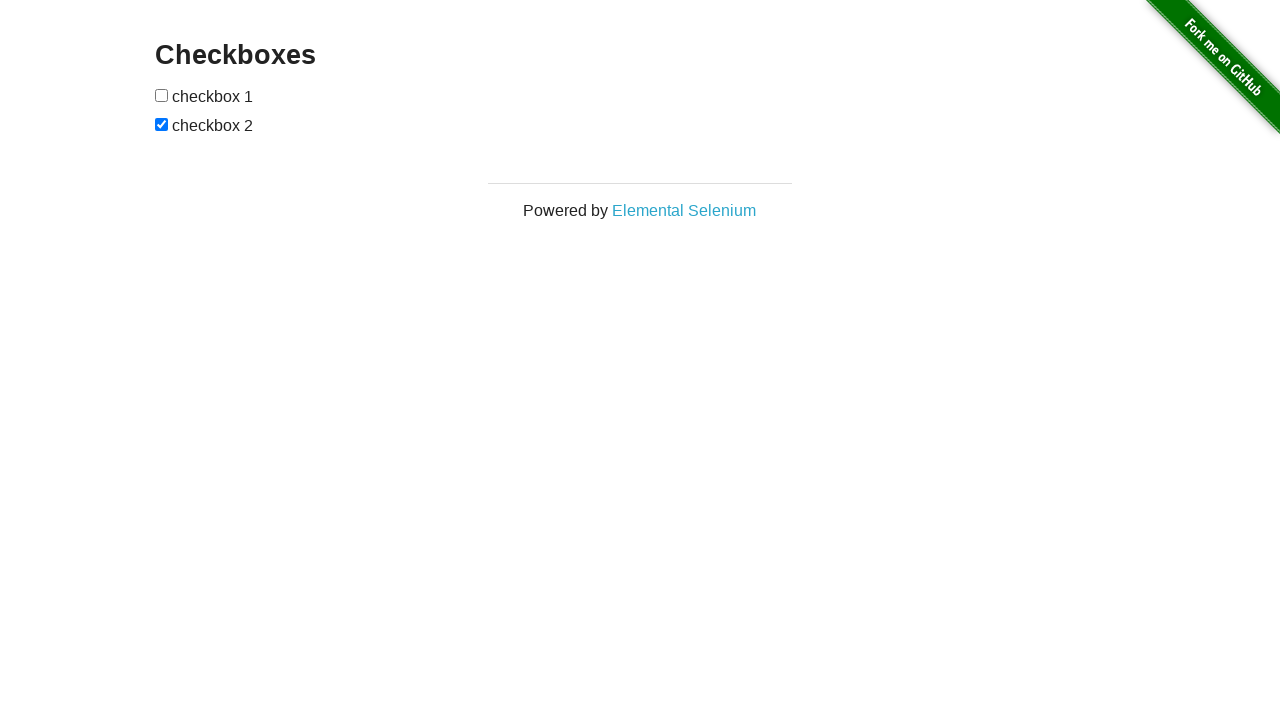

Checkboxes page loaded
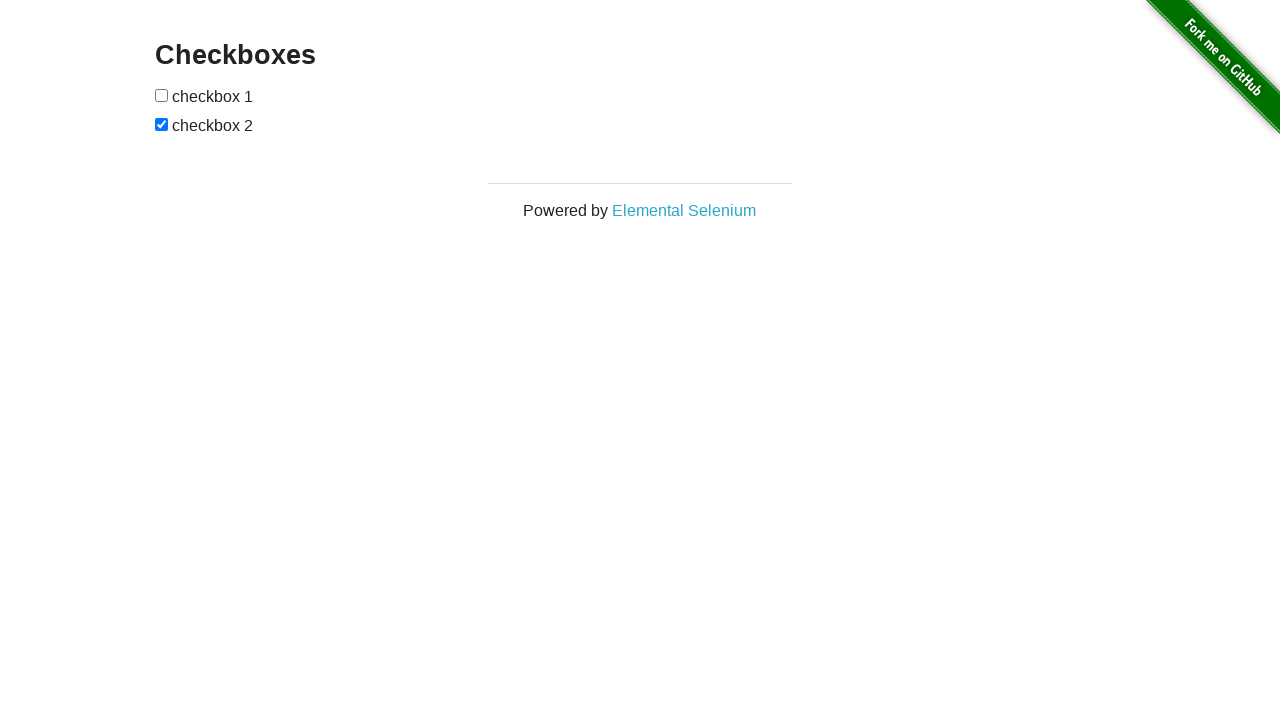

Found 2 checkboxes on the page
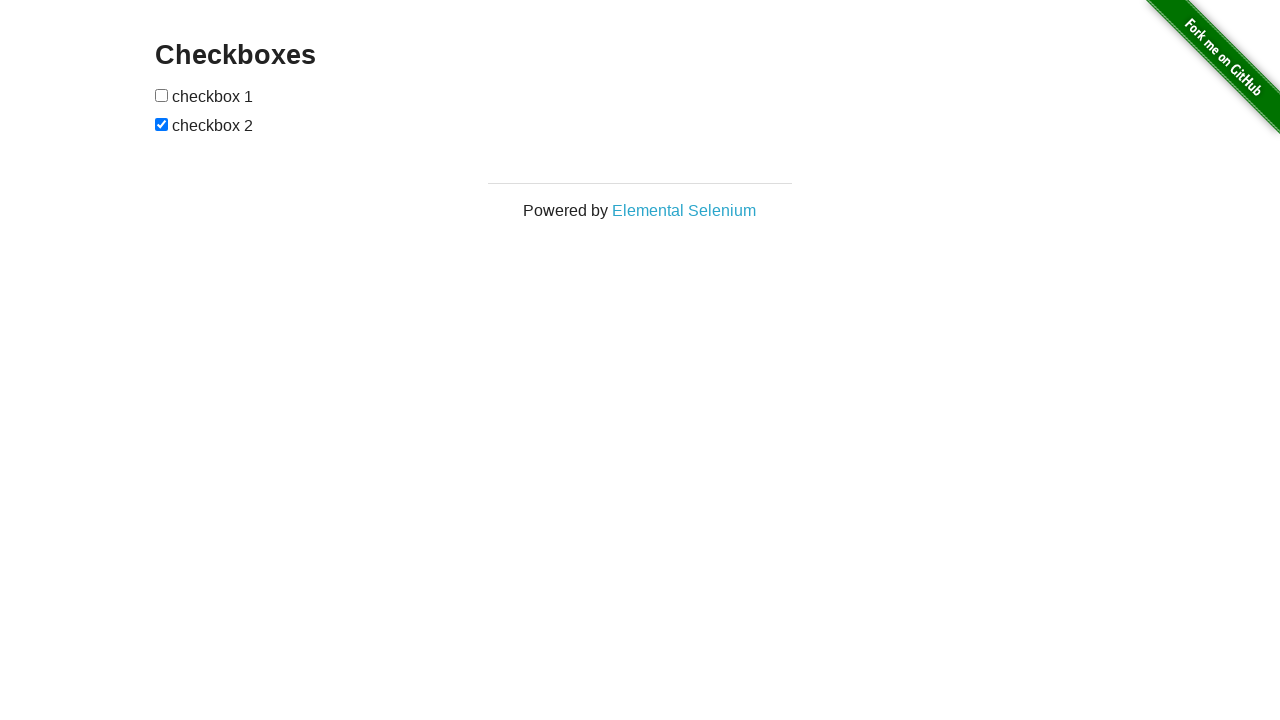

Selected unchecked checkbox 1 at (162, 95) on input[type='checkbox'] >> nth=0
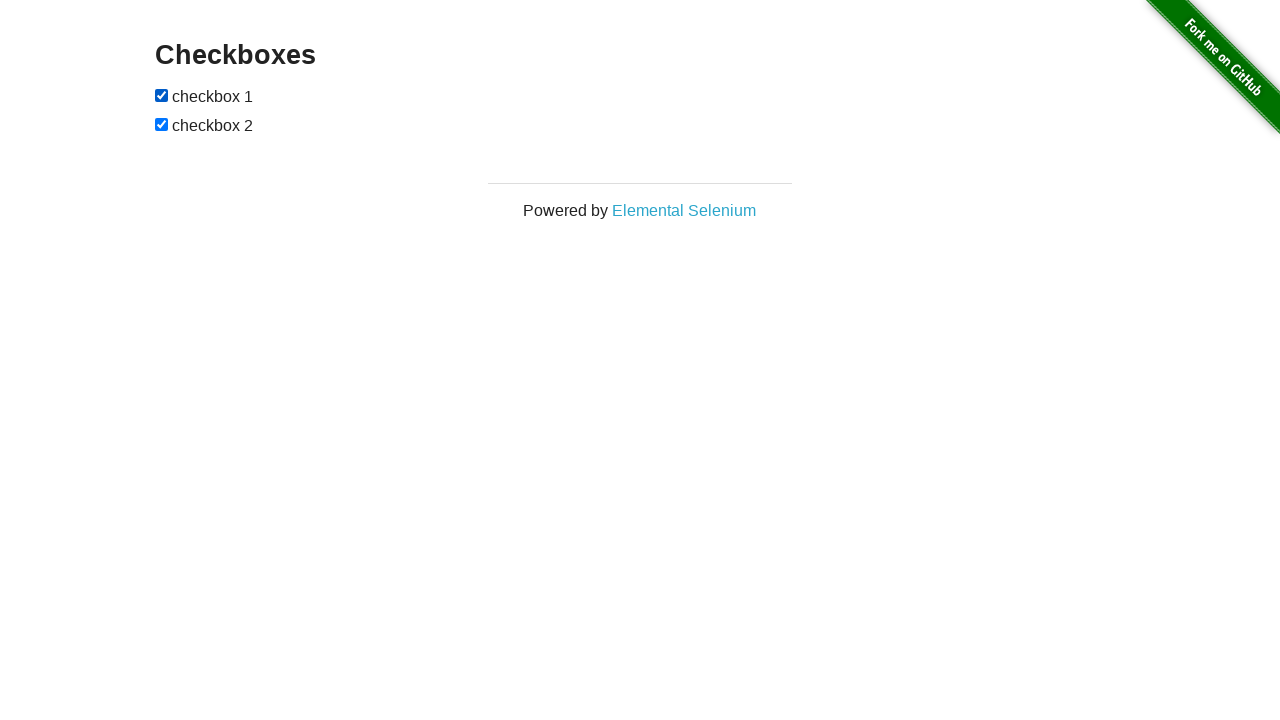

Navigated back to the main page
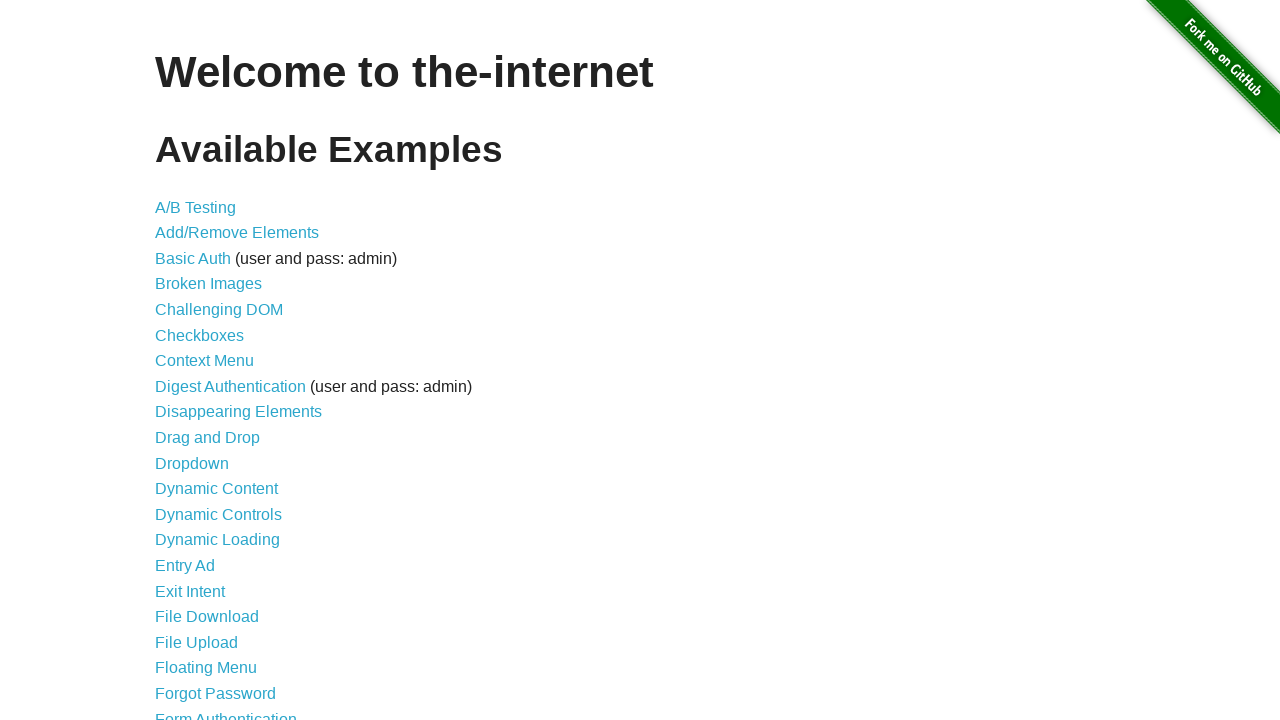

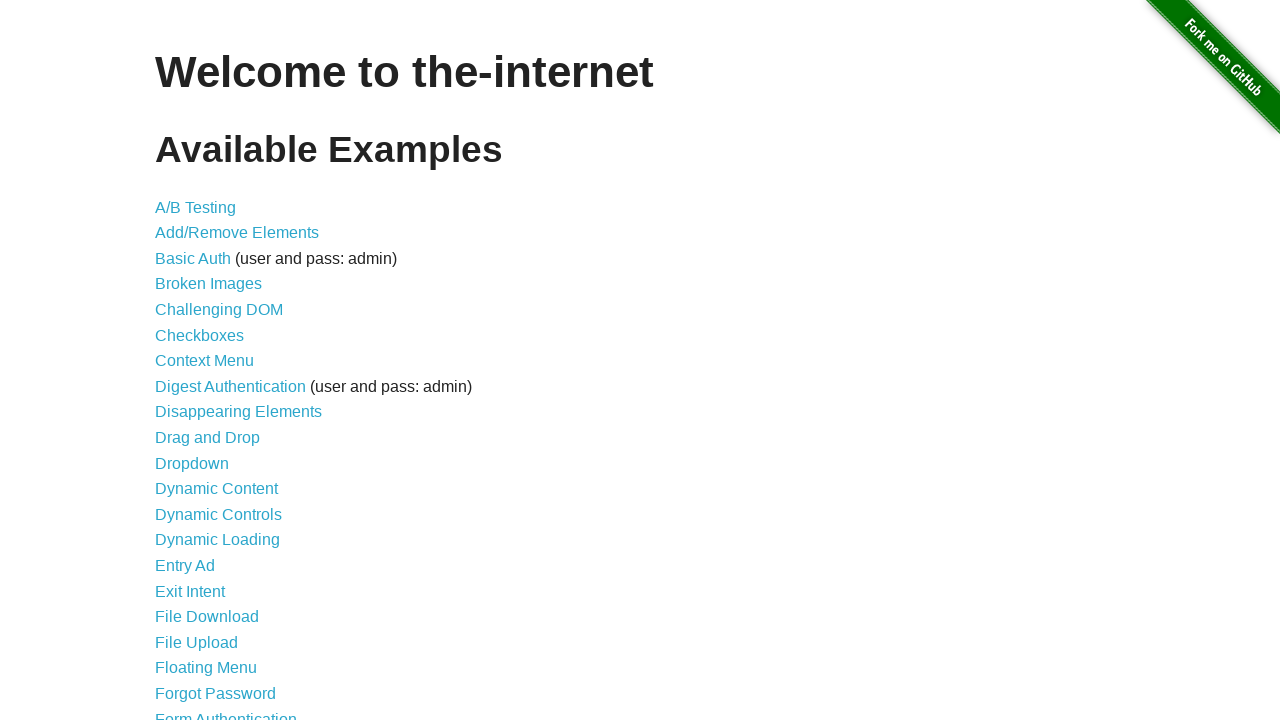